Tests drag and drop functionality within an iframe on jQuery UI demo page, then switches back to main content and clicks a link

Starting URL: https://jqueryui.com/droppable/

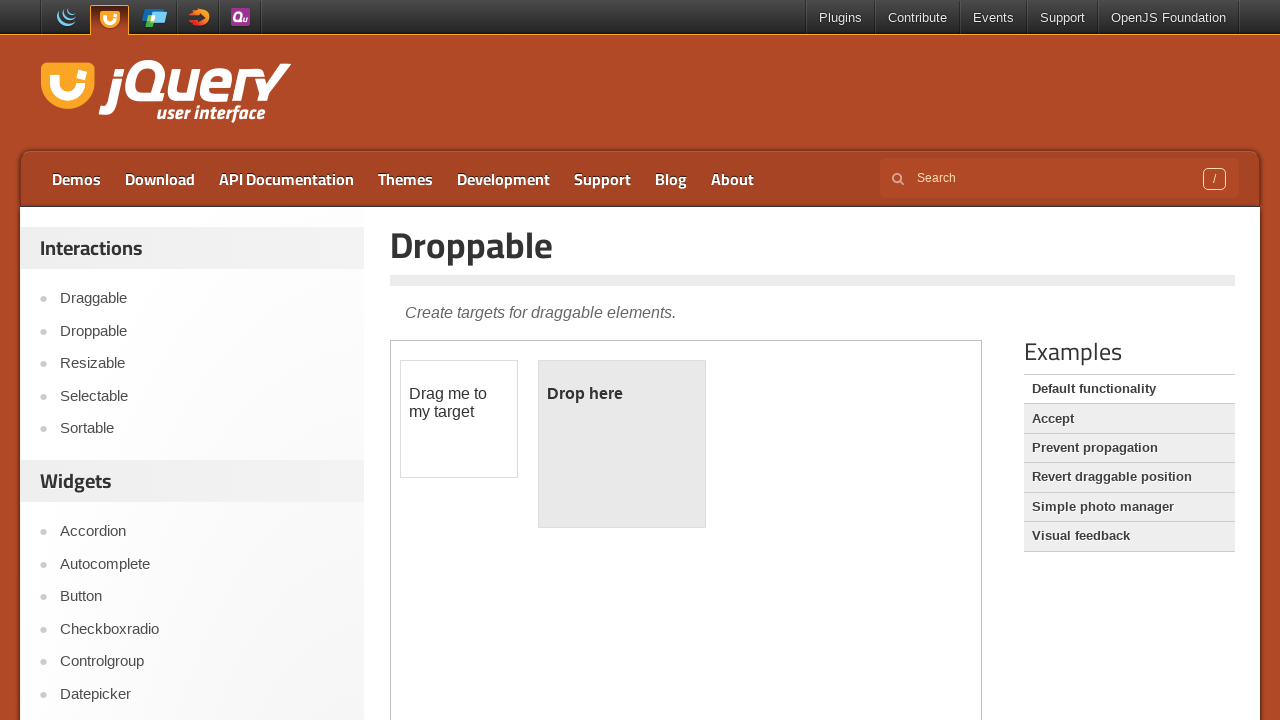

Located the demo iframe
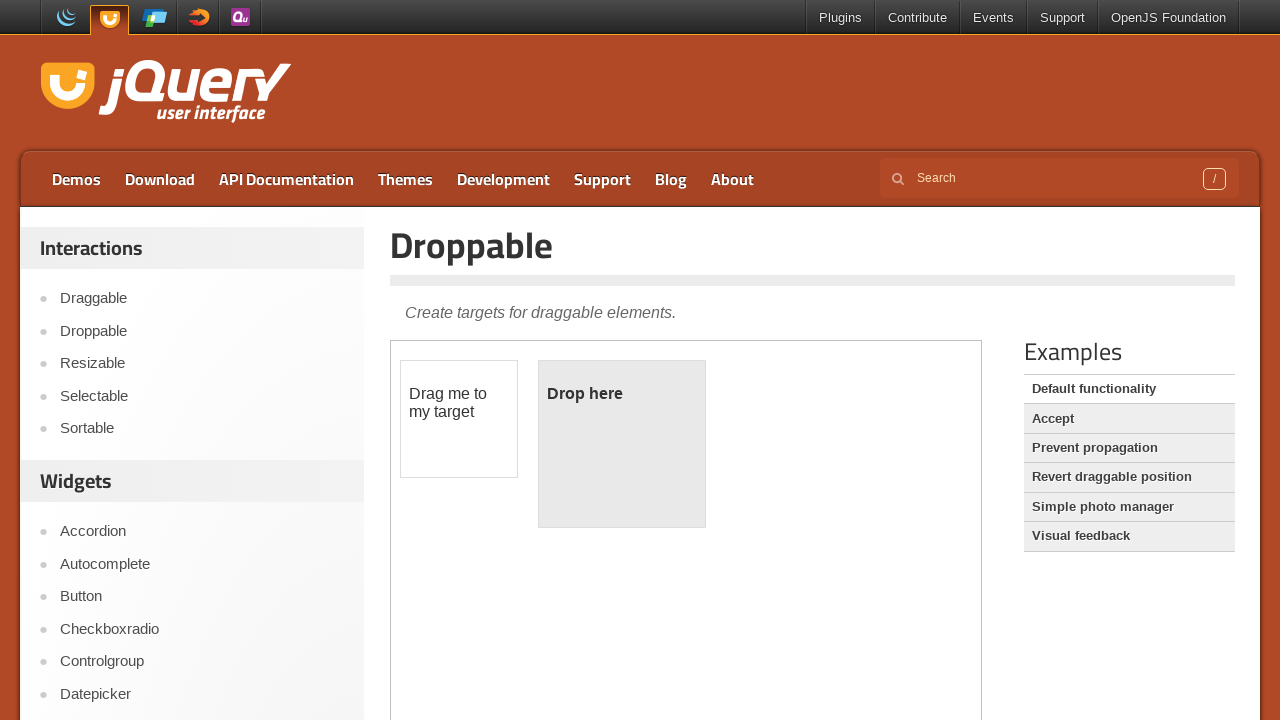

Retrieved draggable element text: 
	Drag me to my target

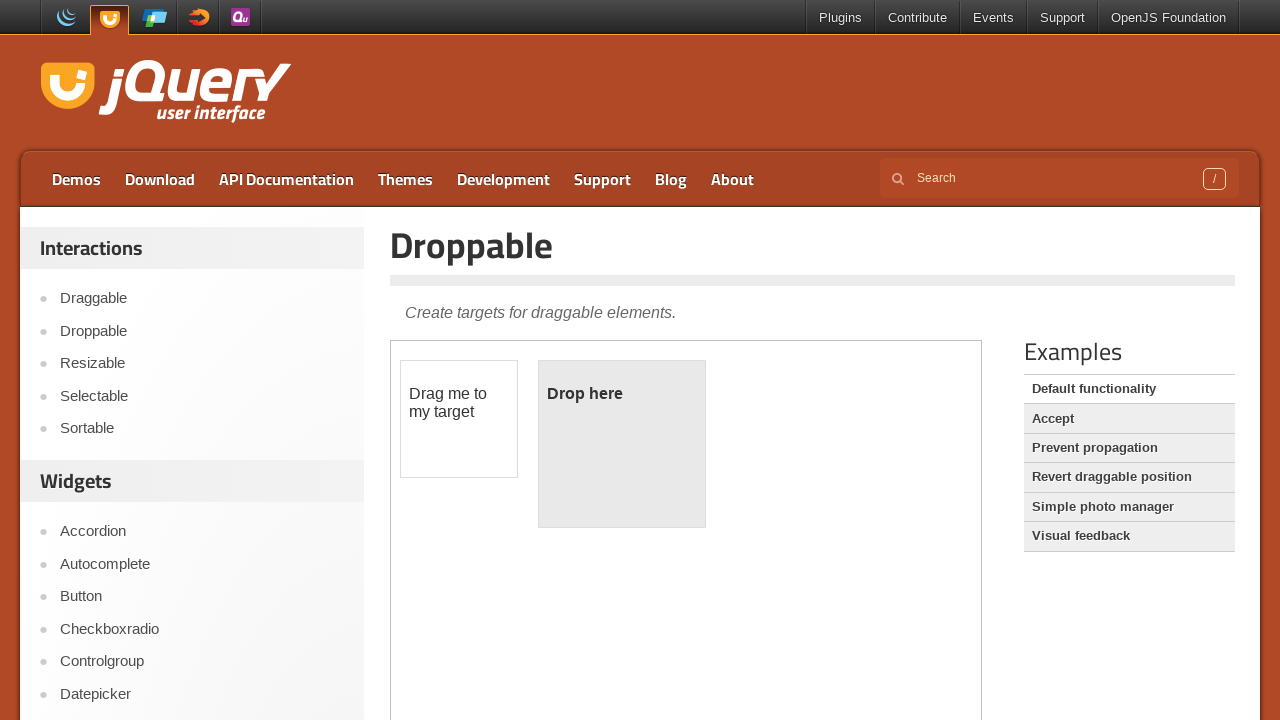

Dragged the draggable element to the droppable element within the iframe at (622, 444)
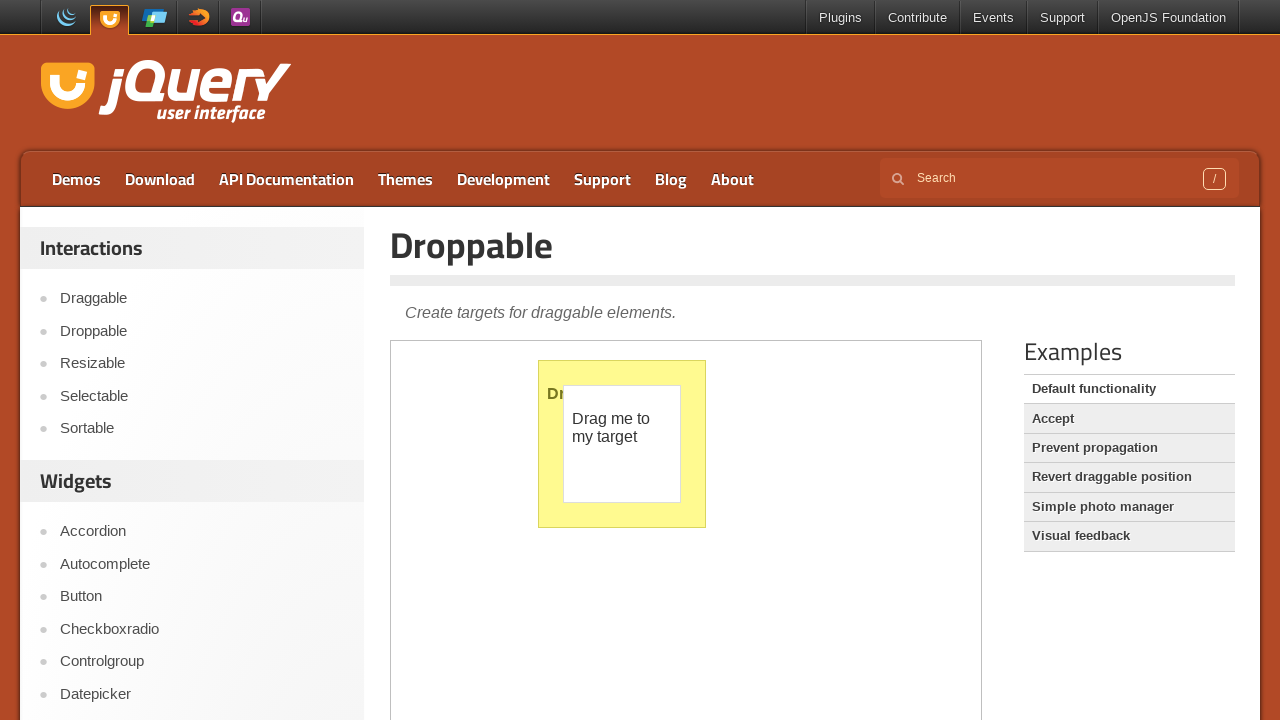

Clicked the Draggable link on the main page at (1129, 477) on a:text('Draggable')
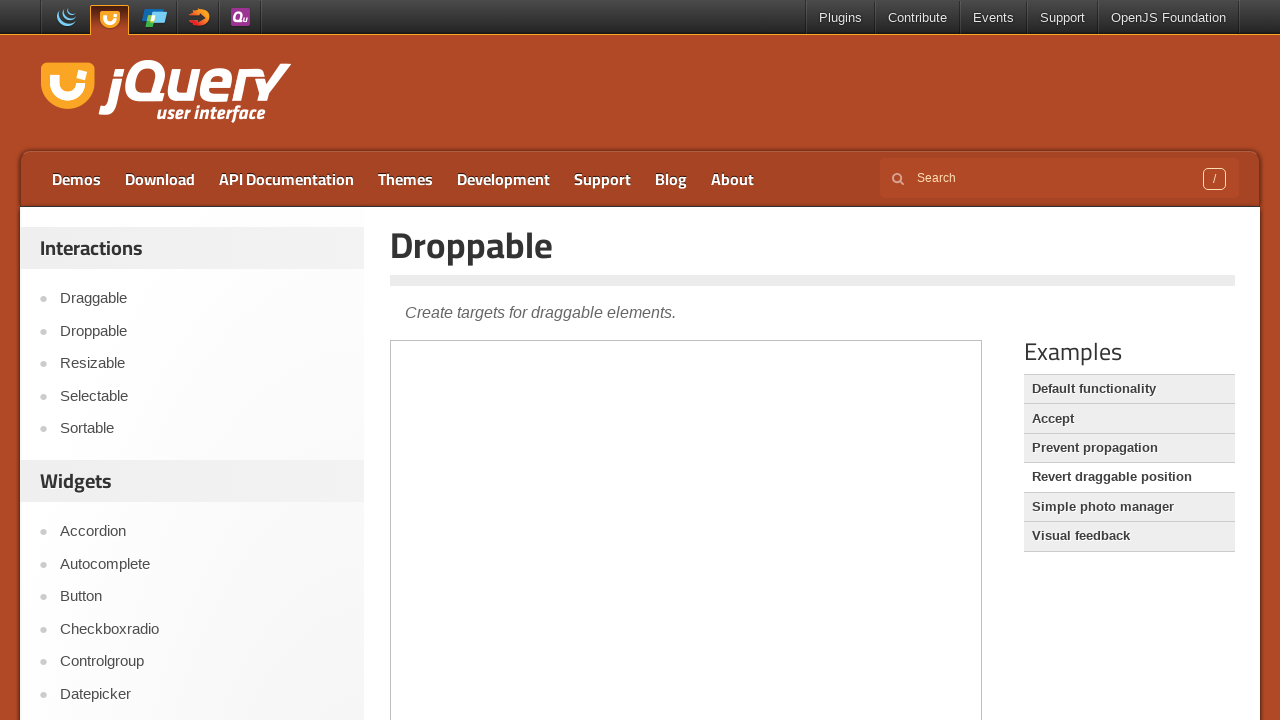

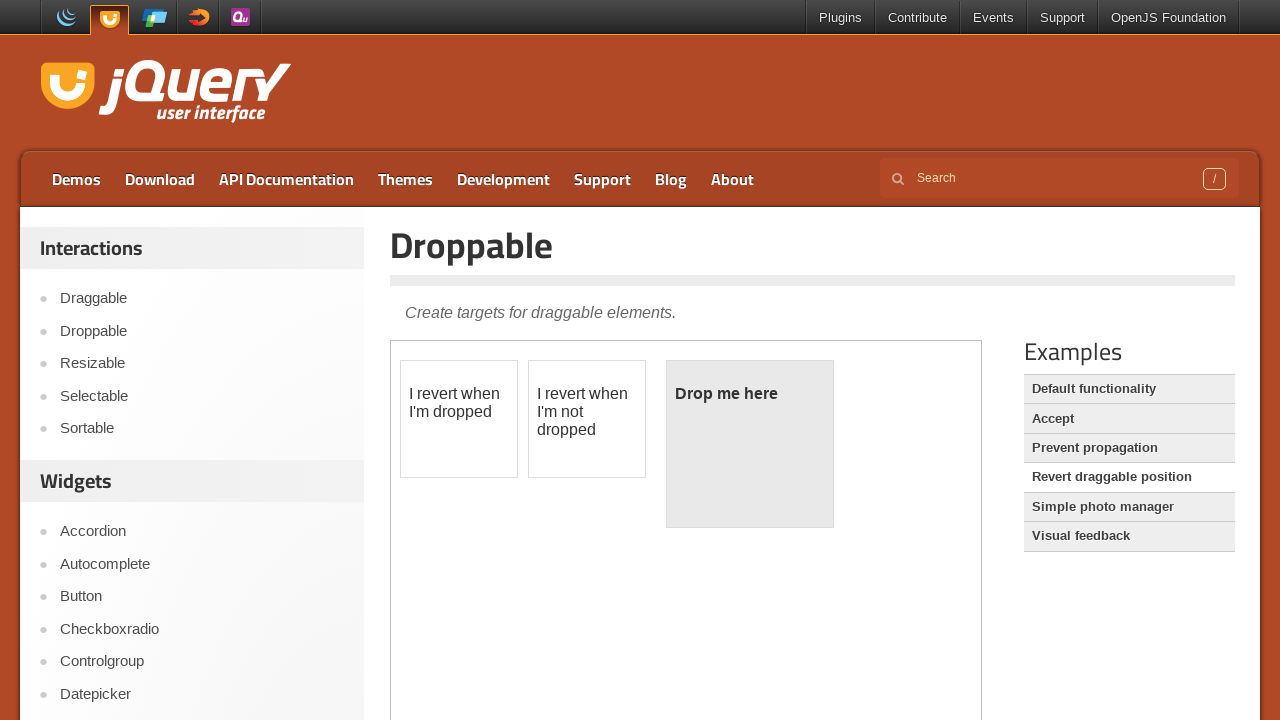